Tests scroll functionality by scrolling down to a CYDEO link element and then scrolling back up using PageUp keyboard actions

Starting URL: https://practice.cydeo.com/

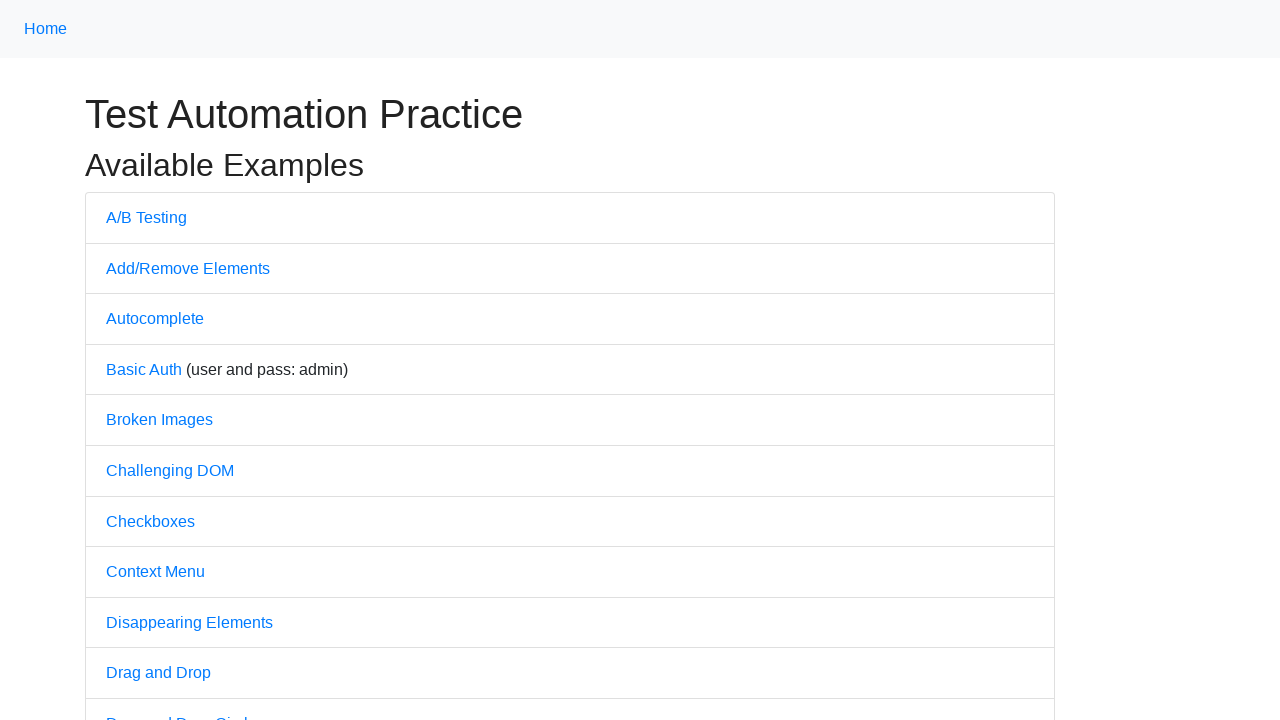

Located CYDEO link element
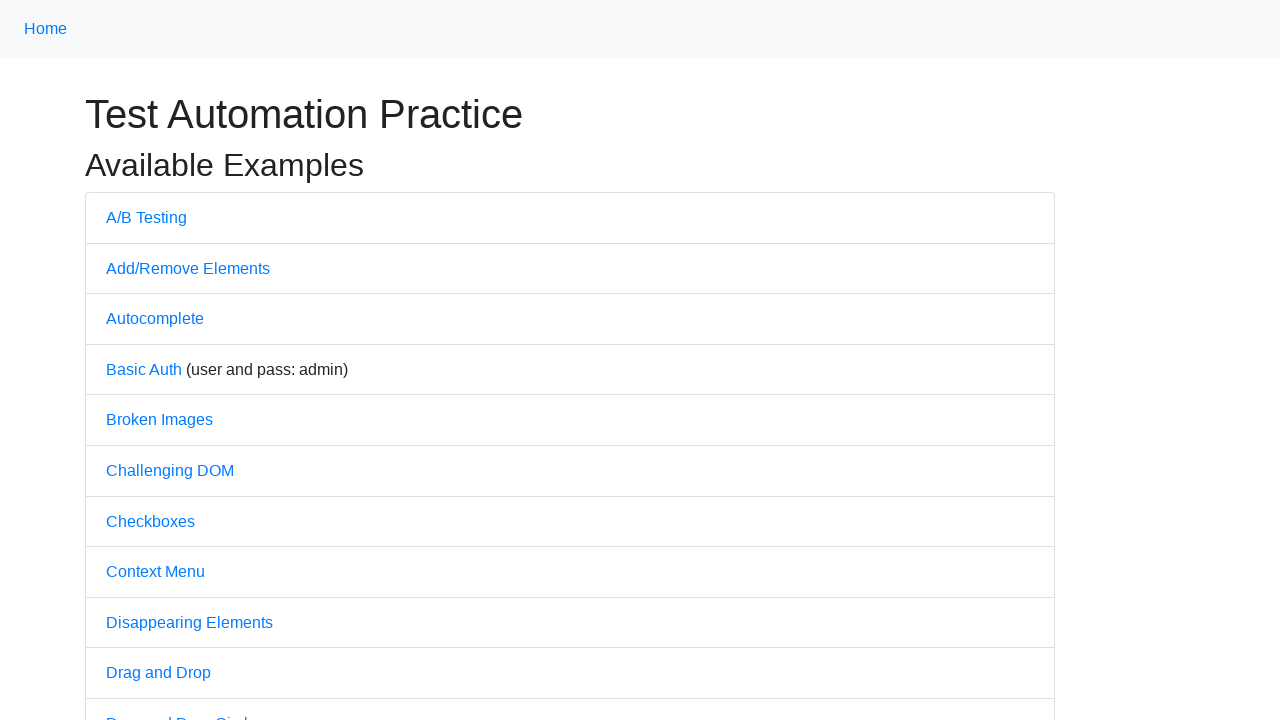

Scrolled down to CYDEO link at bottom of page
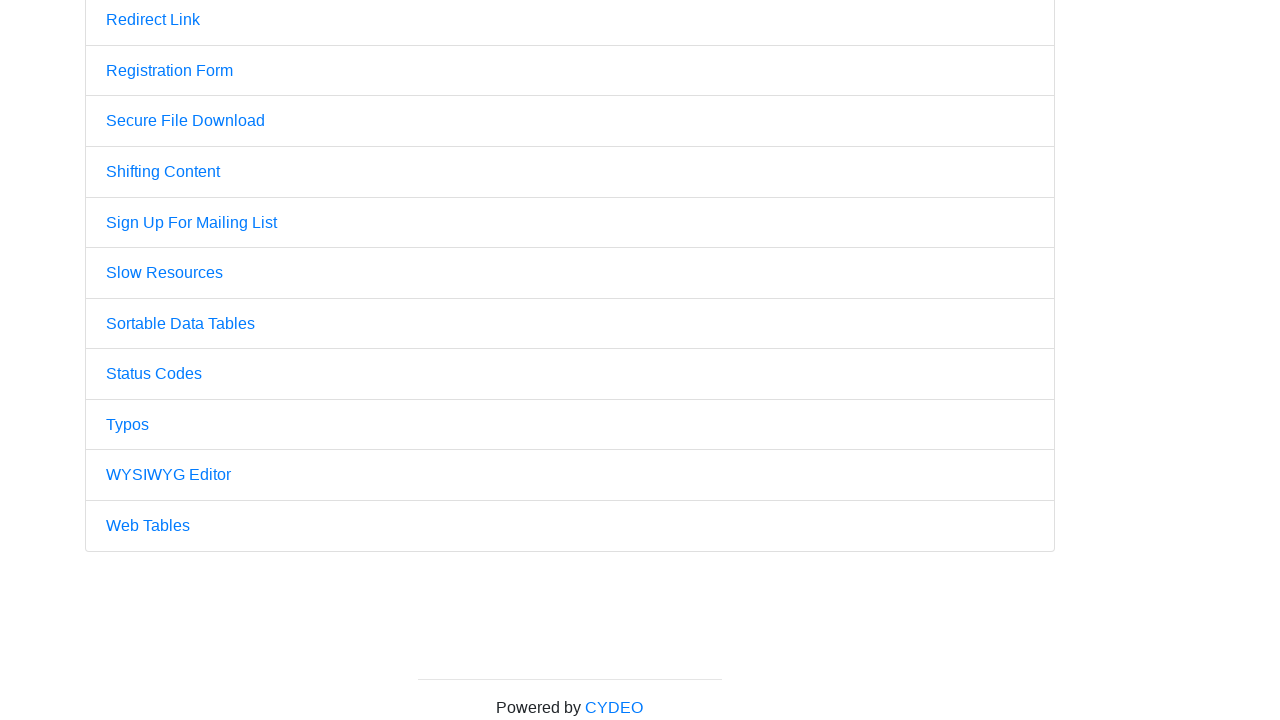

Pressed PageUp key to scroll back up
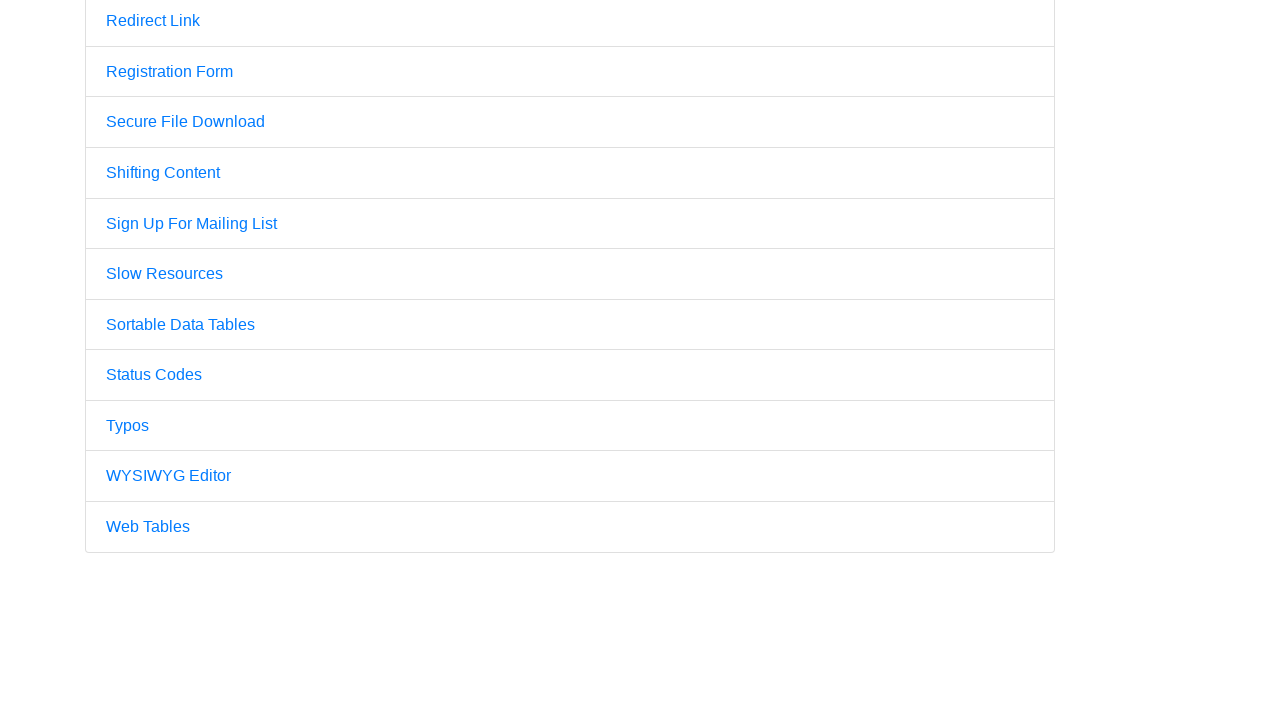

Pressed PageUp key again to scroll further up
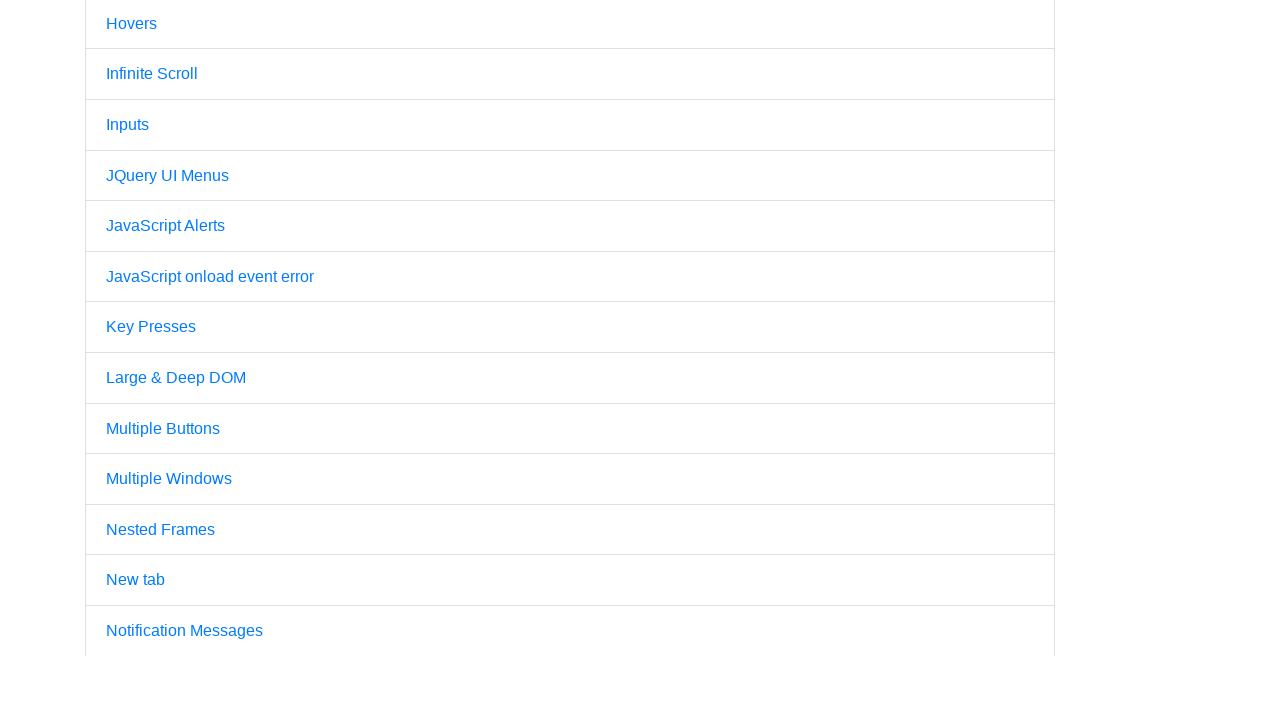

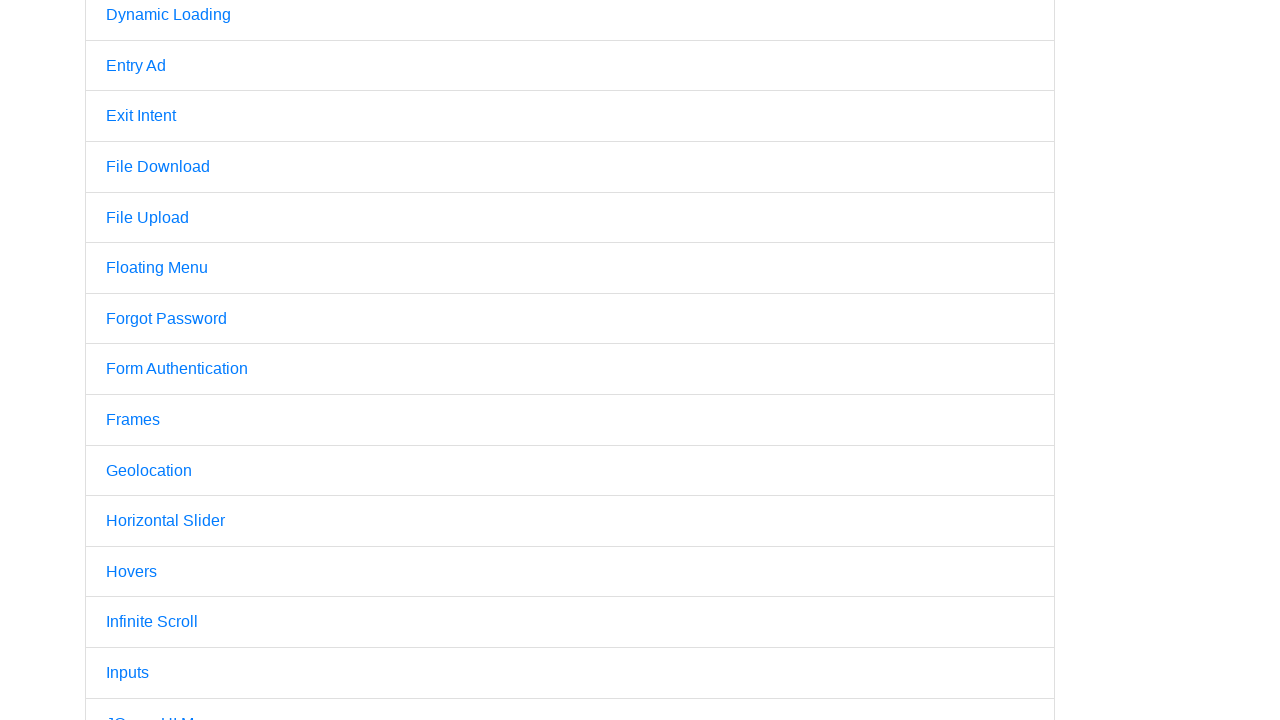